Navigates to w3schools HTML forms page and verifies that the firstname input field is visible

Starting URL: https://www.w3schools.com/html/html_forms.asp

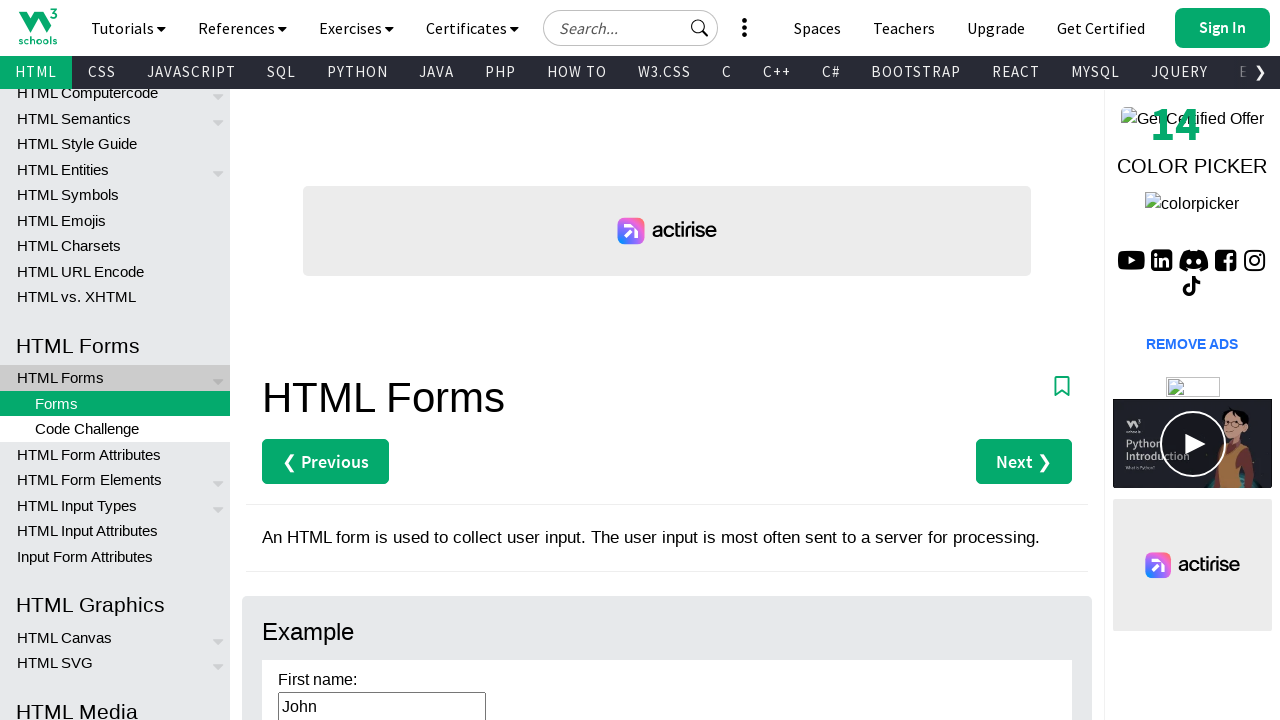

Navigated to w3schools HTML forms page
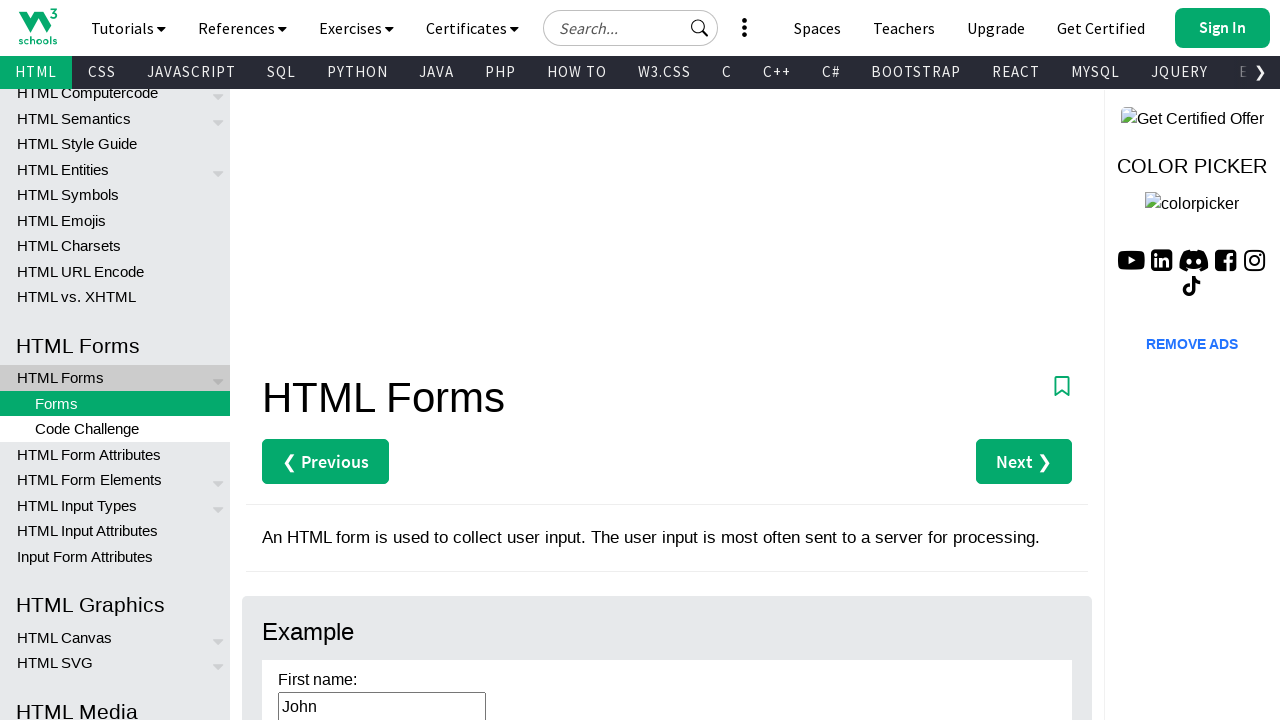

Firstname input field is visible
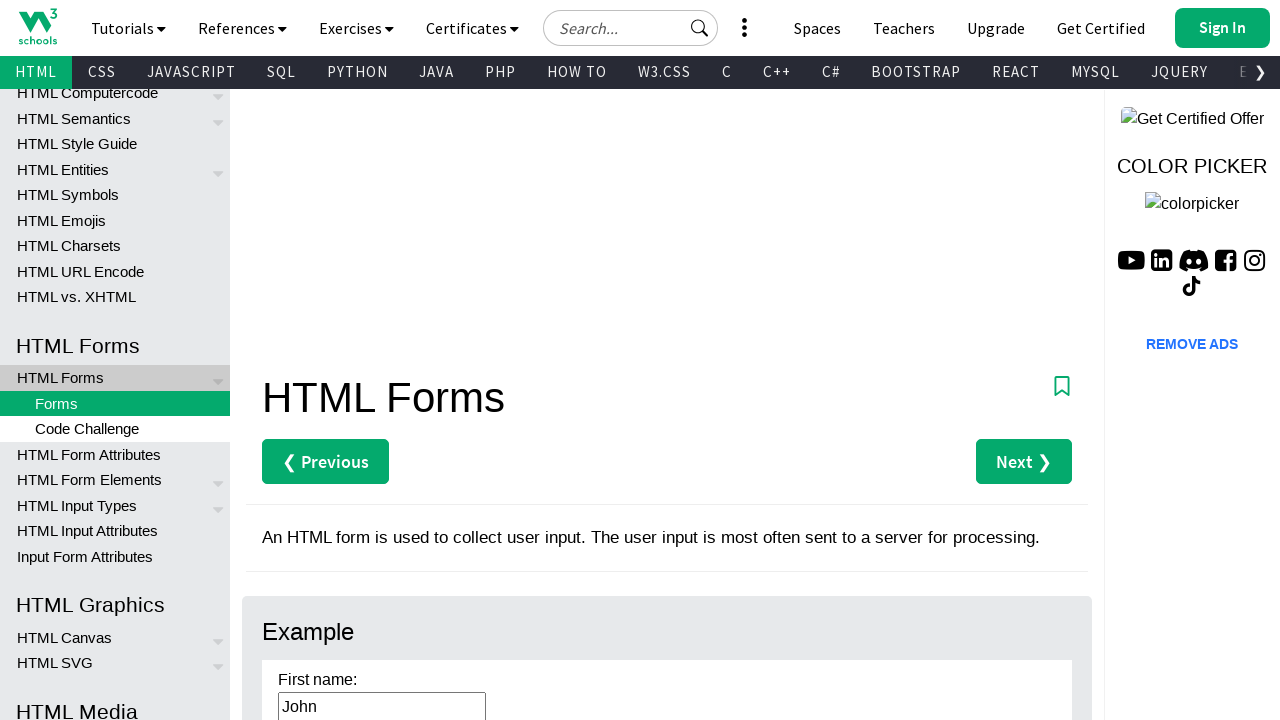

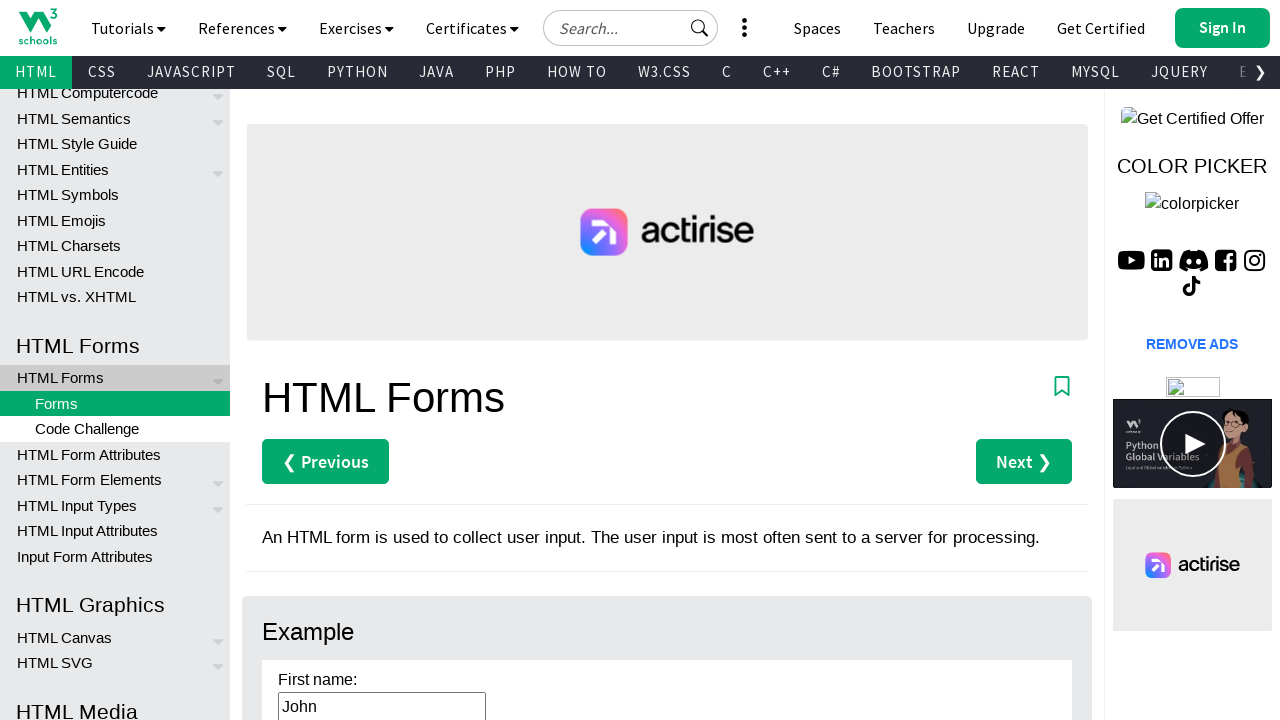